Tests footer section links by opening each link in the first column in a new tab using Ctrl+Enter, then iterates through all opened tabs to verify they loaded successfully.

Starting URL: https://www.rahulshettyacademy.com/AutomationPractice/

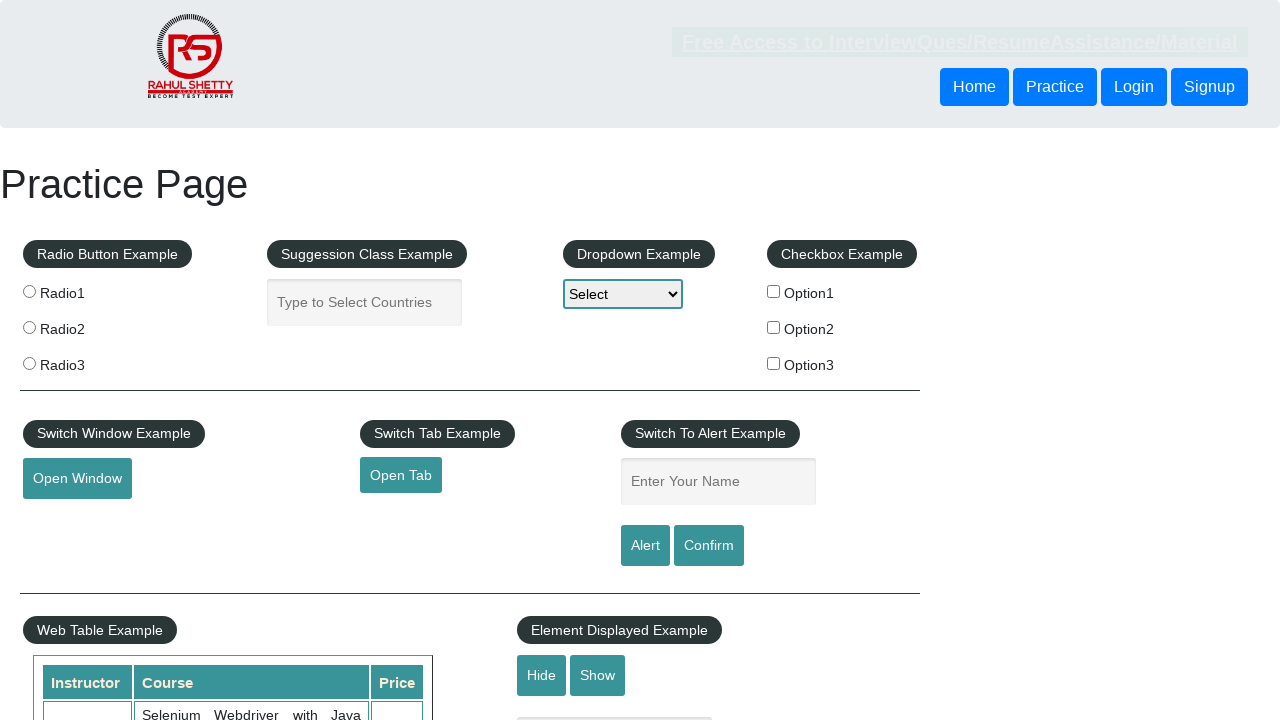

Footer section (#gf-BIG) loaded
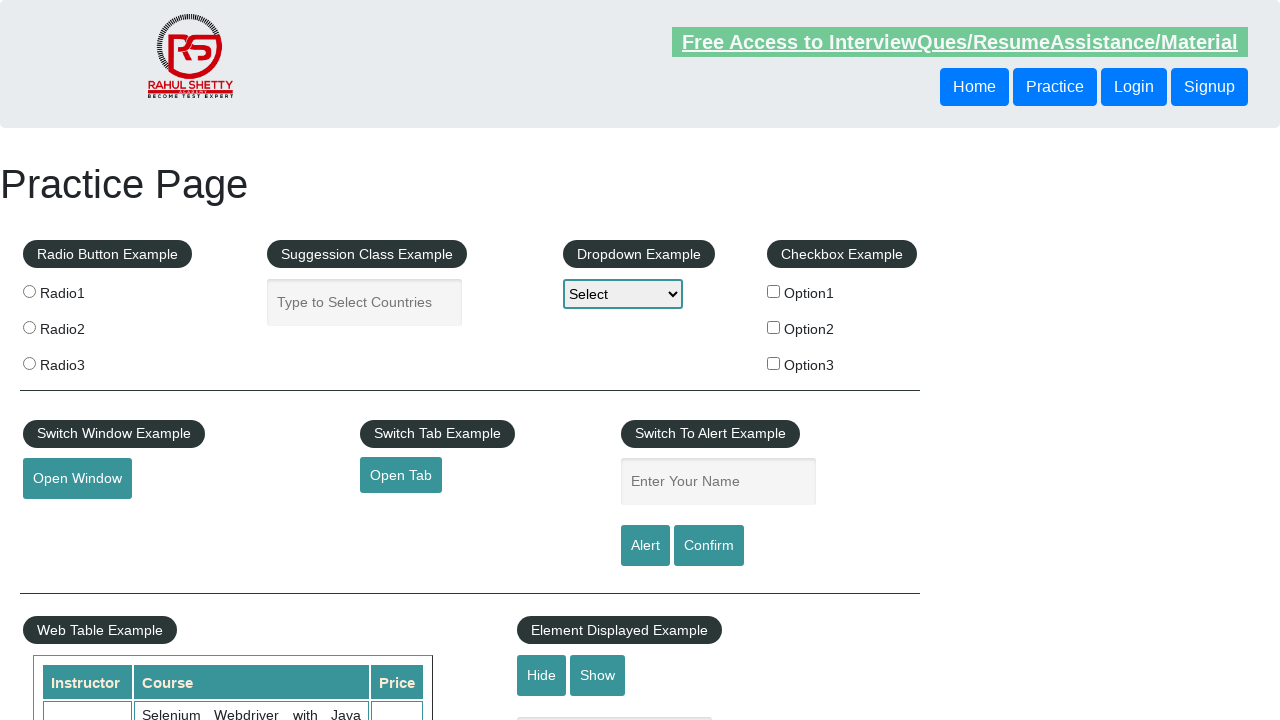

First column in footer table located
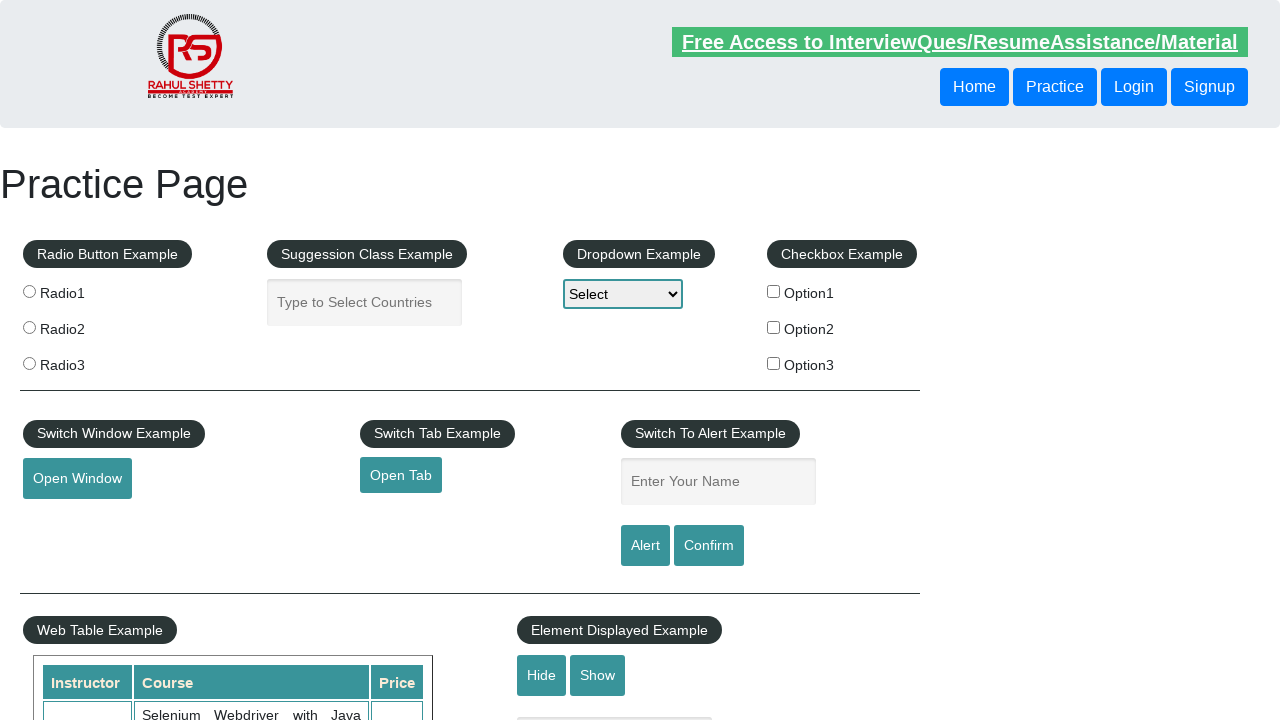

Found 5 links in first footer column
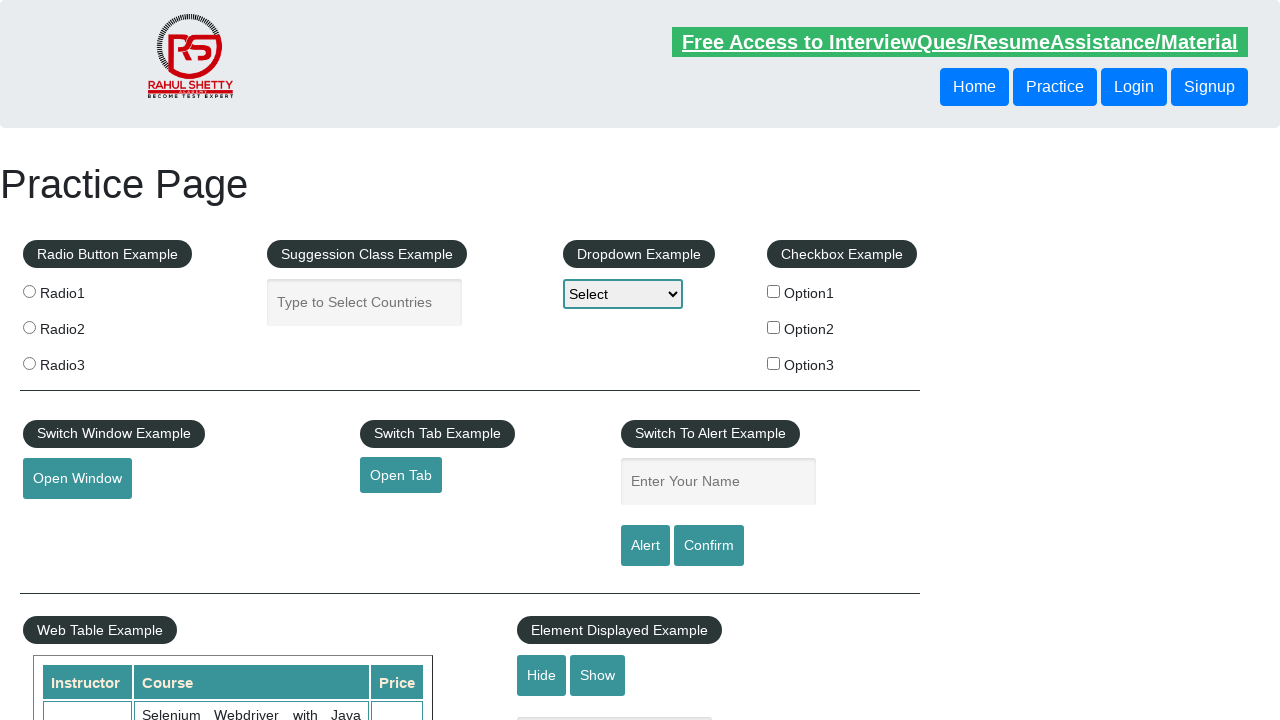

Opened footer link 1 in new tab using Ctrl+Click at (68, 520) on #gf-BIG table tbody tr td:first-child ul a >> nth=1
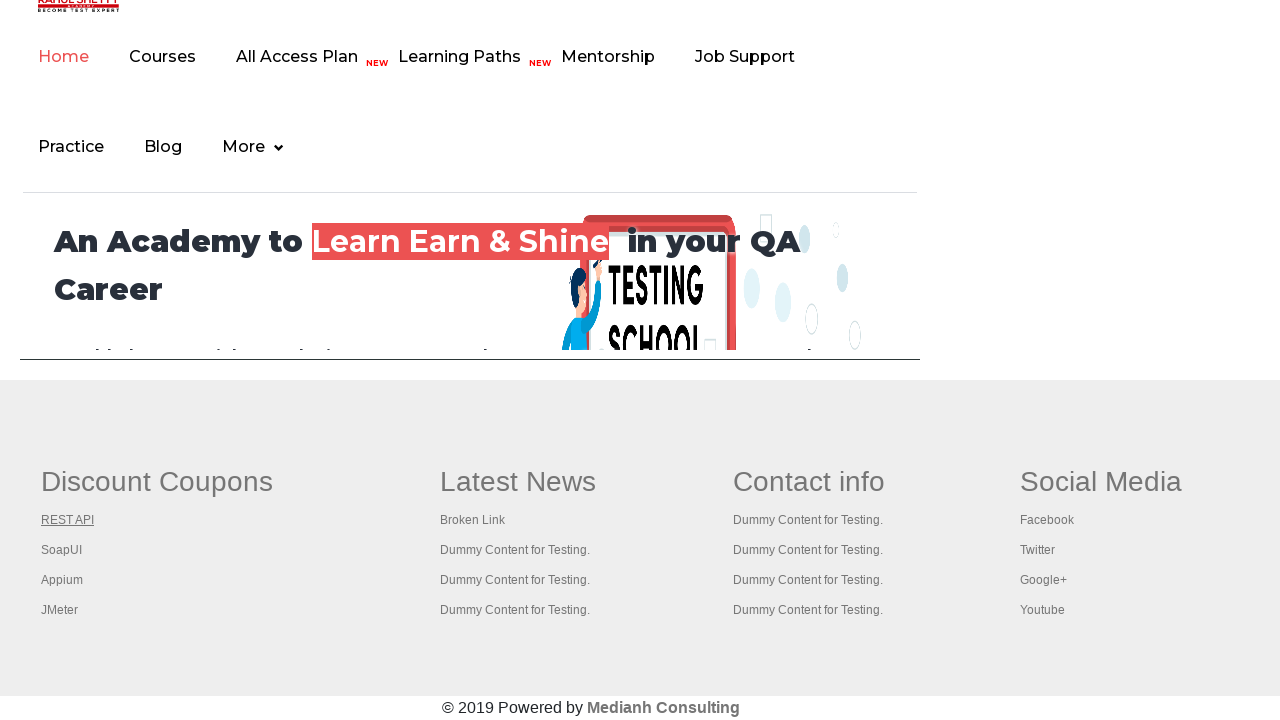

Waited 2 seconds before opening next link
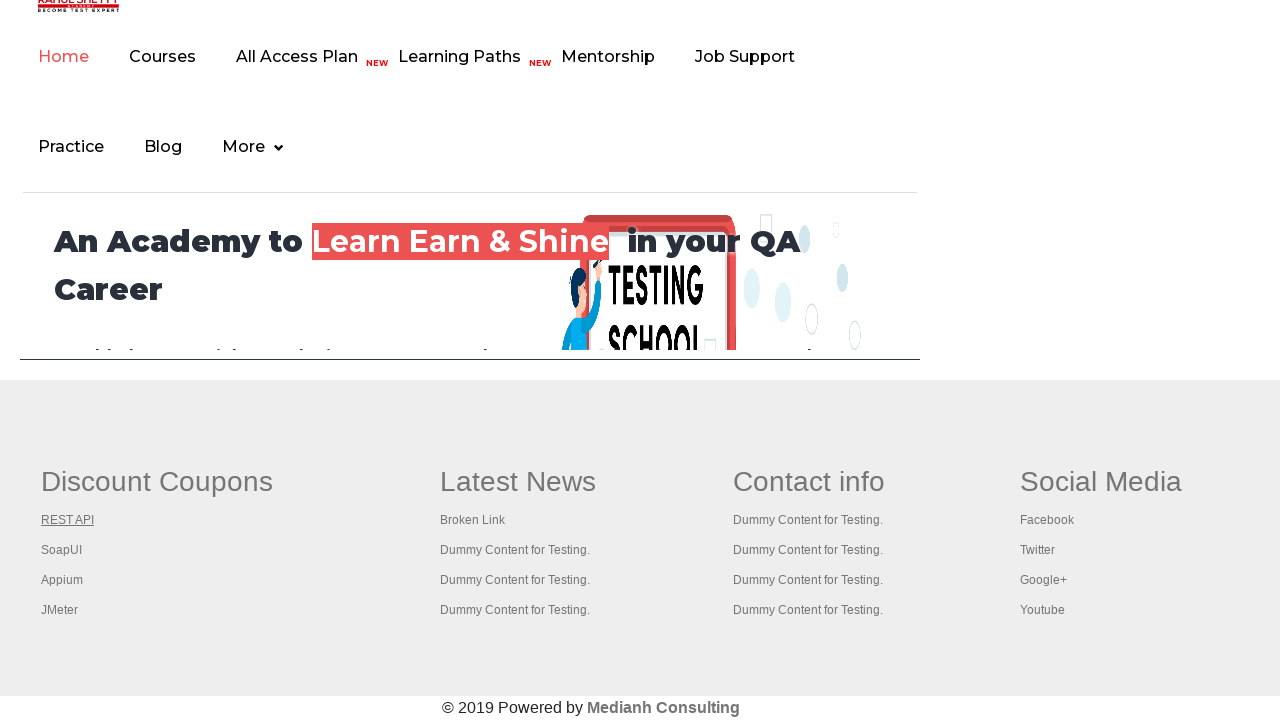

Opened footer link 2 in new tab using Ctrl+Click at (62, 550) on #gf-BIG table tbody tr td:first-child ul a >> nth=2
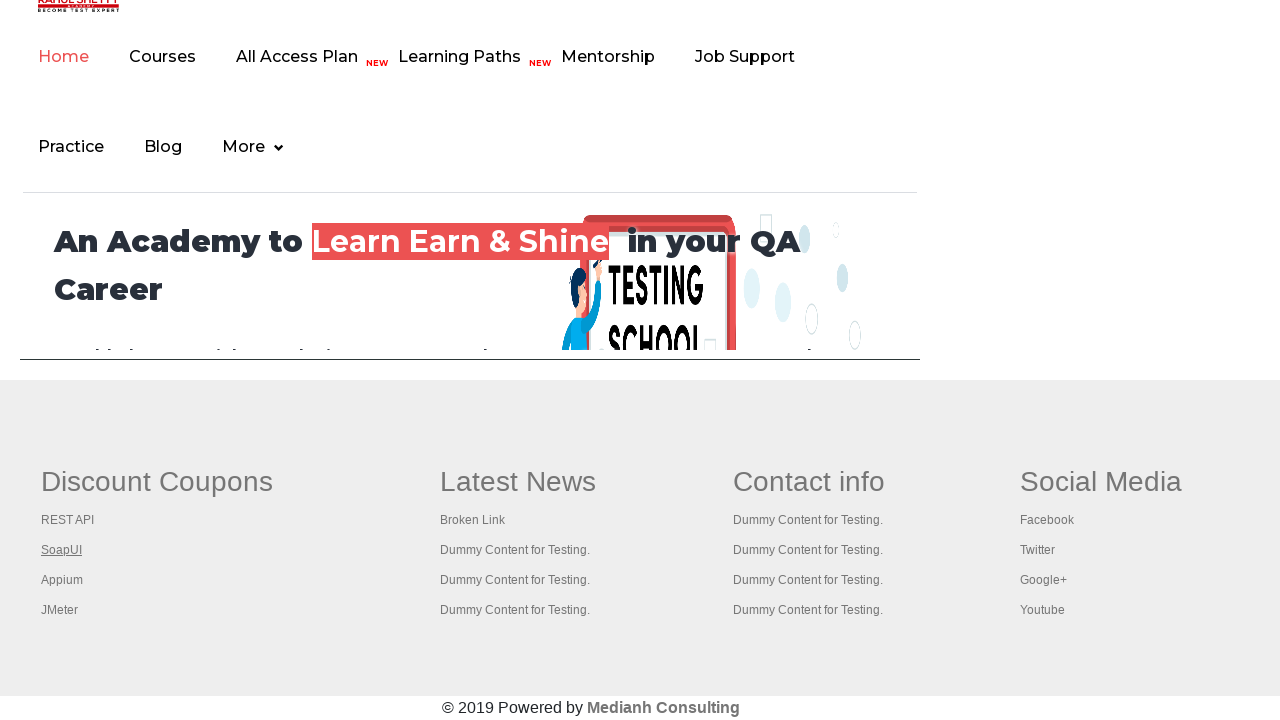

Waited 2 seconds before opening next link
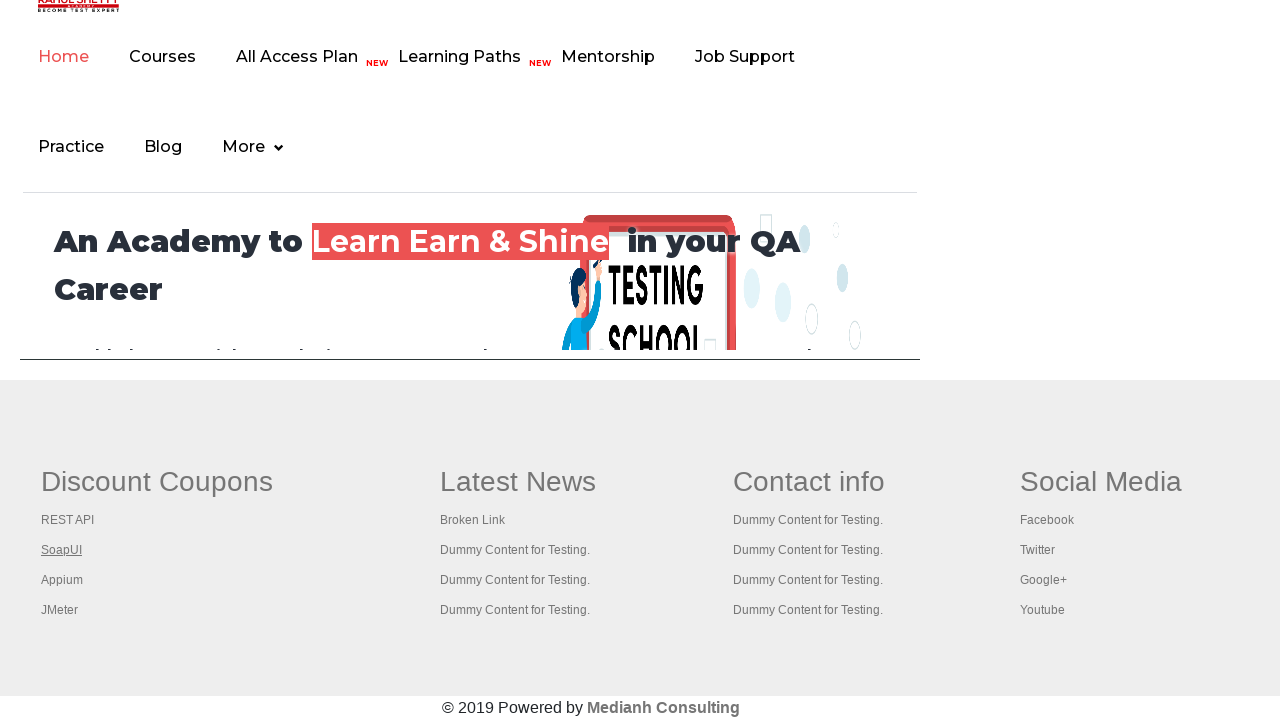

Opened footer link 3 in new tab using Ctrl+Click at (62, 580) on #gf-BIG table tbody tr td:first-child ul a >> nth=3
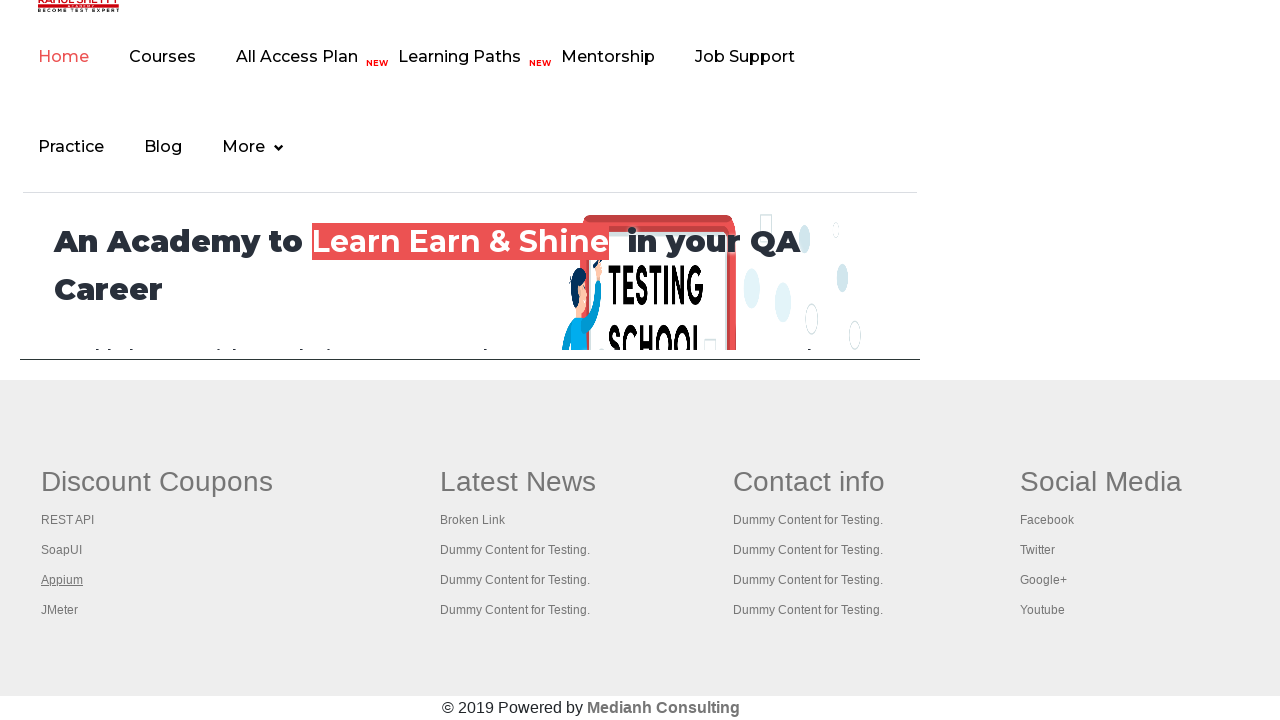

Waited 2 seconds before opening next link
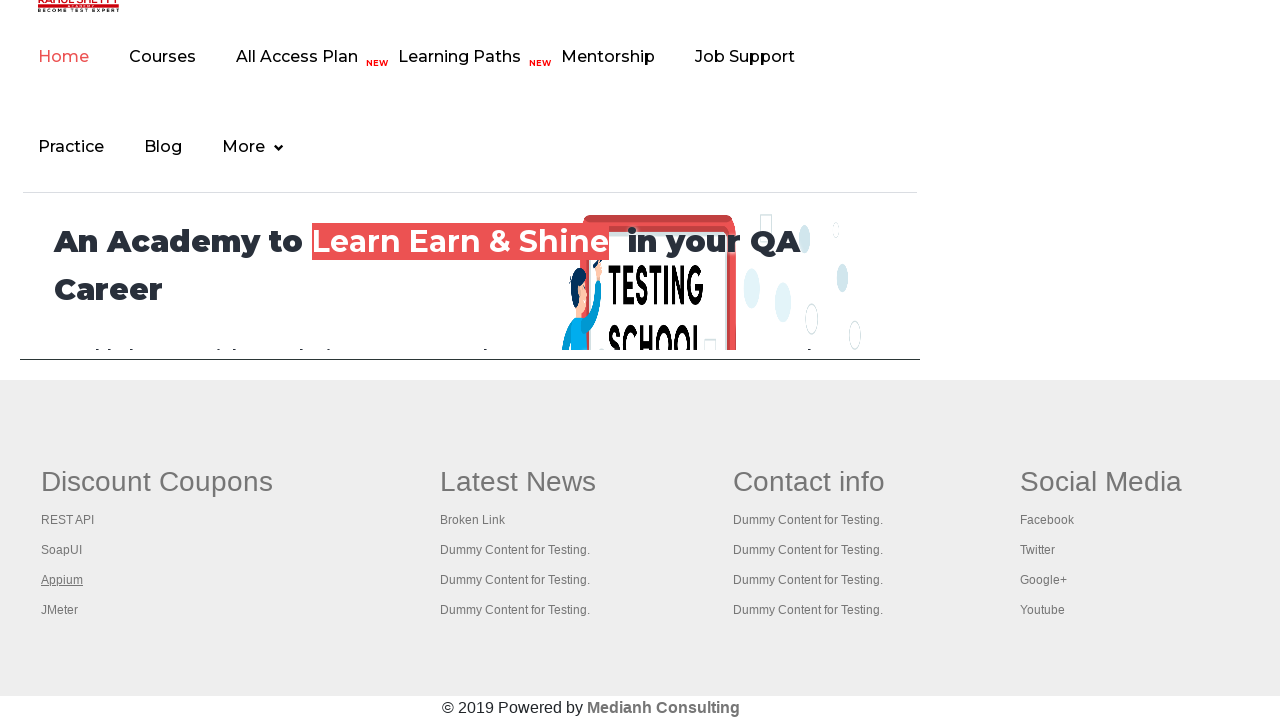

Opened footer link 4 in new tab using Ctrl+Click at (60, 610) on #gf-BIG table tbody tr td:first-child ul a >> nth=4
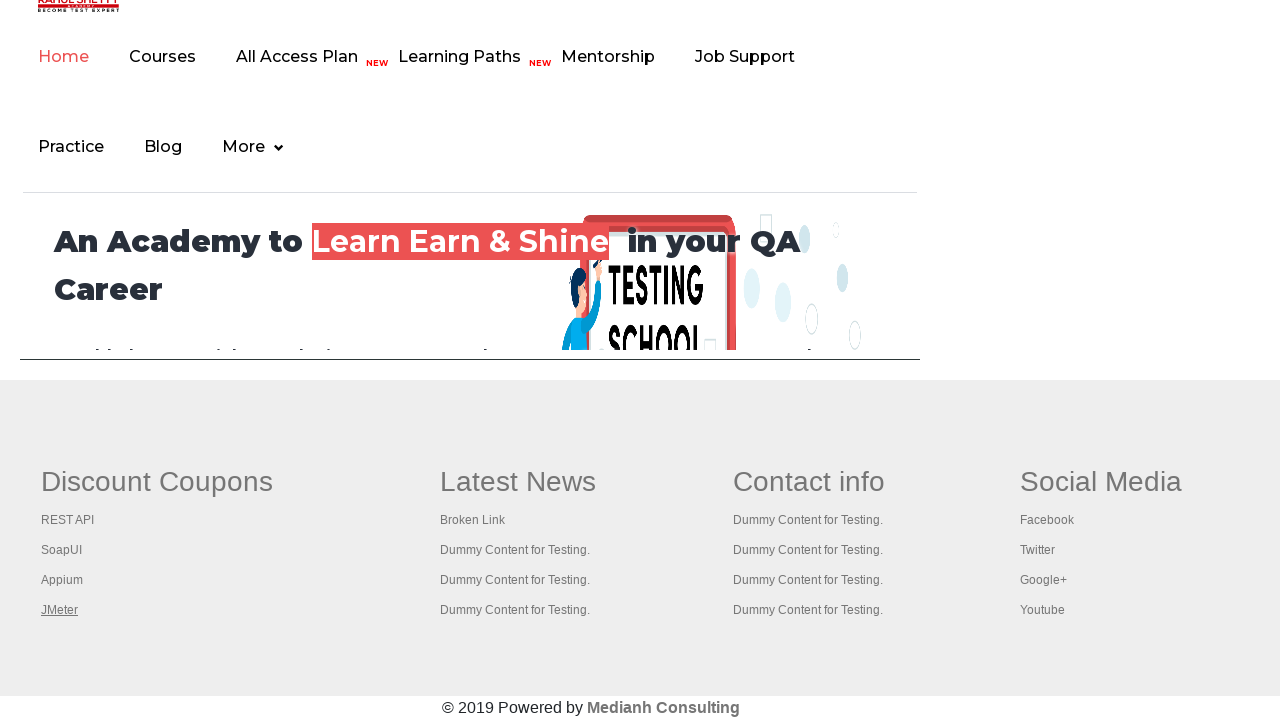

Waited 2 seconds before opening next link
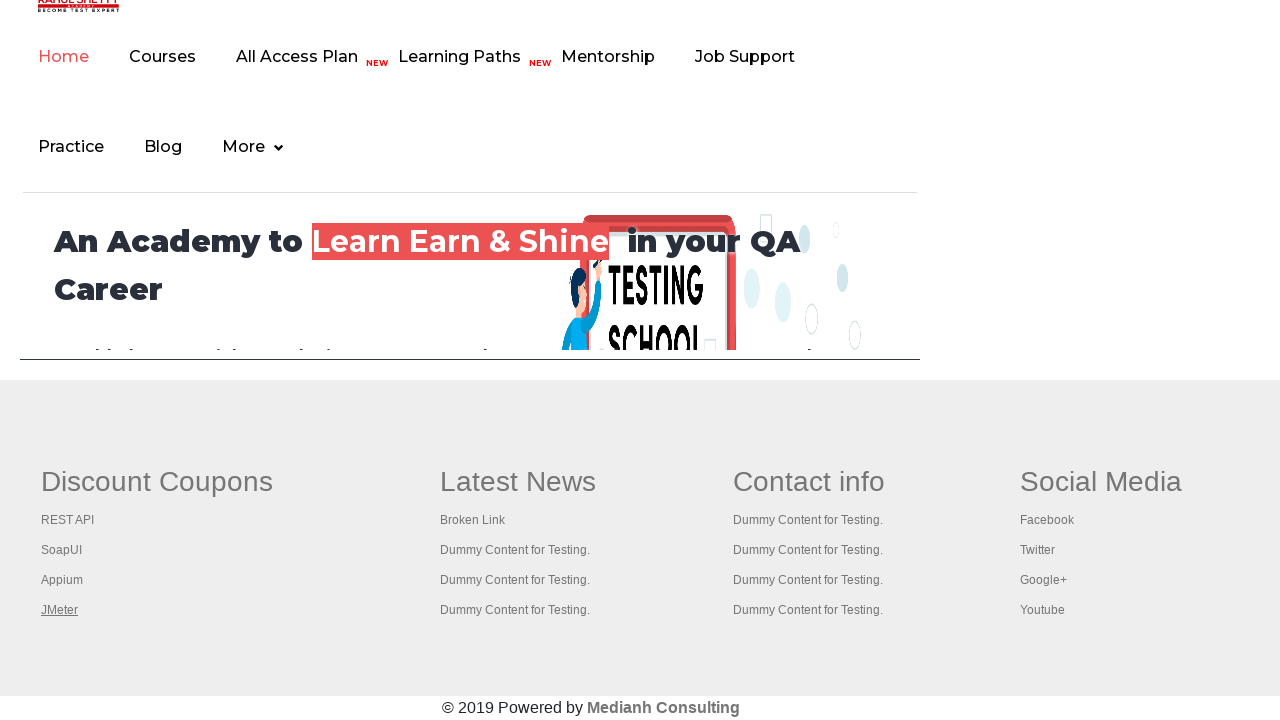

Retrieved all 5 open pages/tabs from context
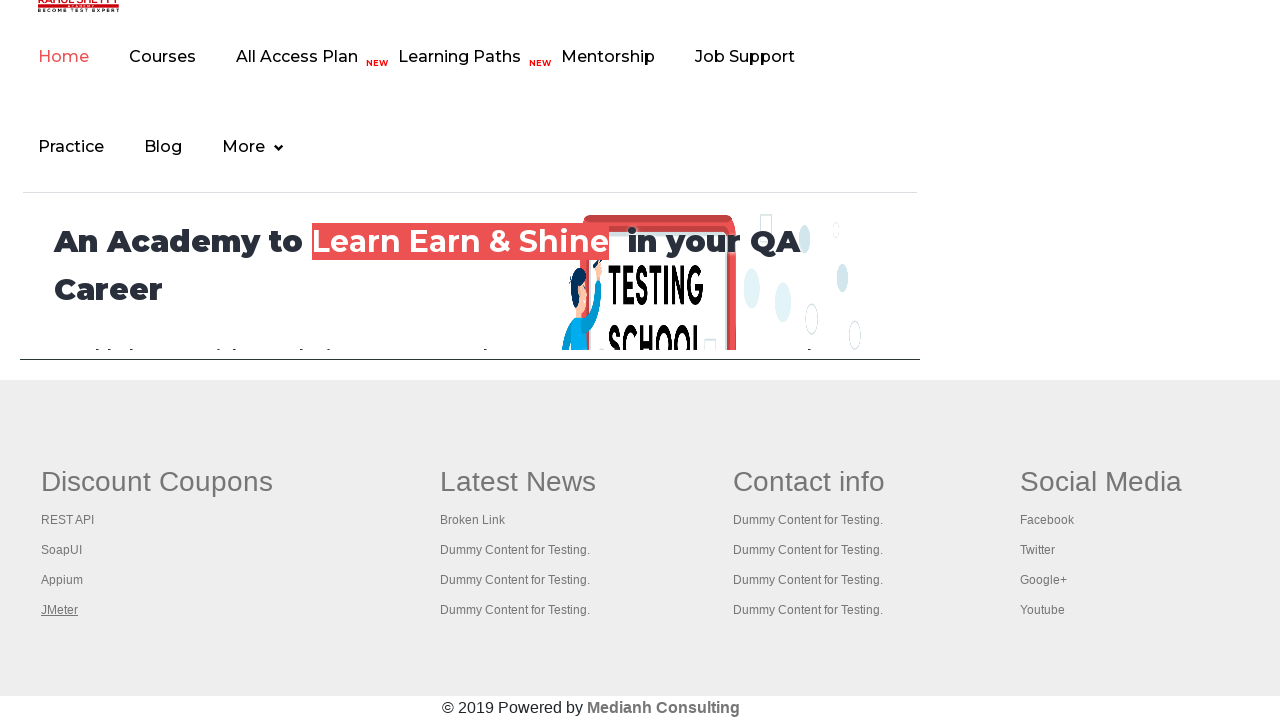

Brought a page to front
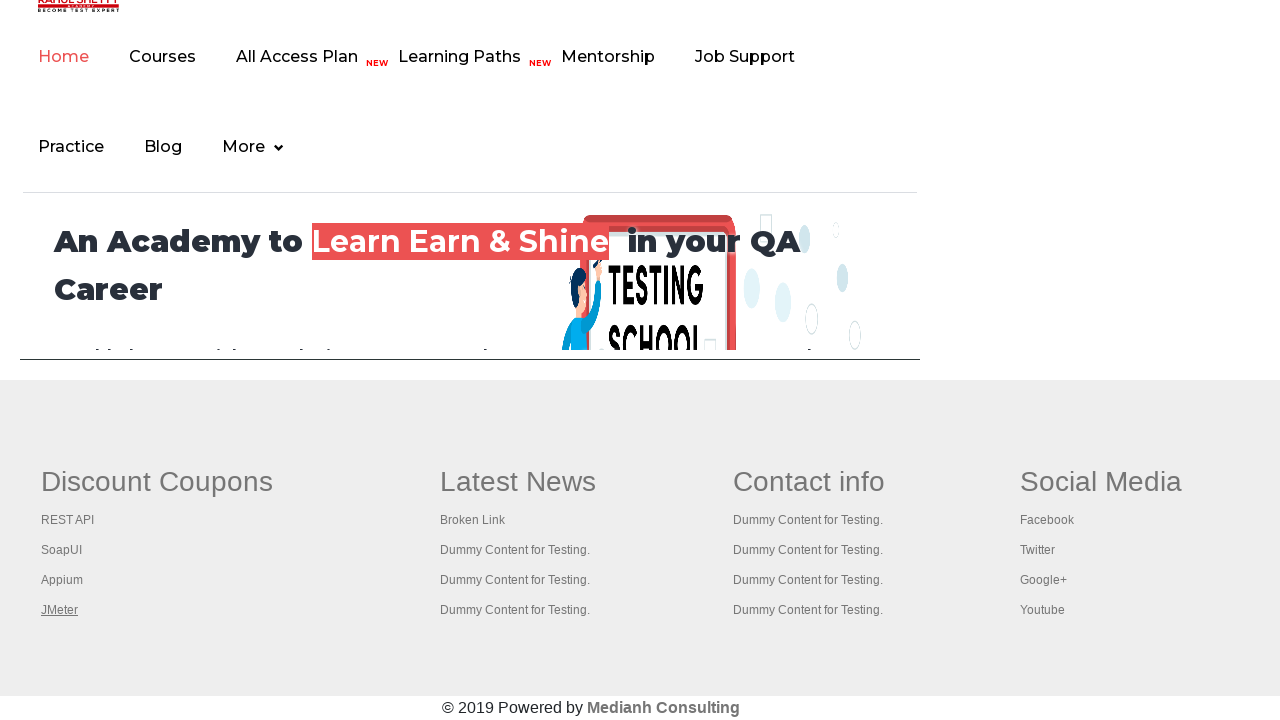

Verified page loaded successfully (domcontentloaded state)
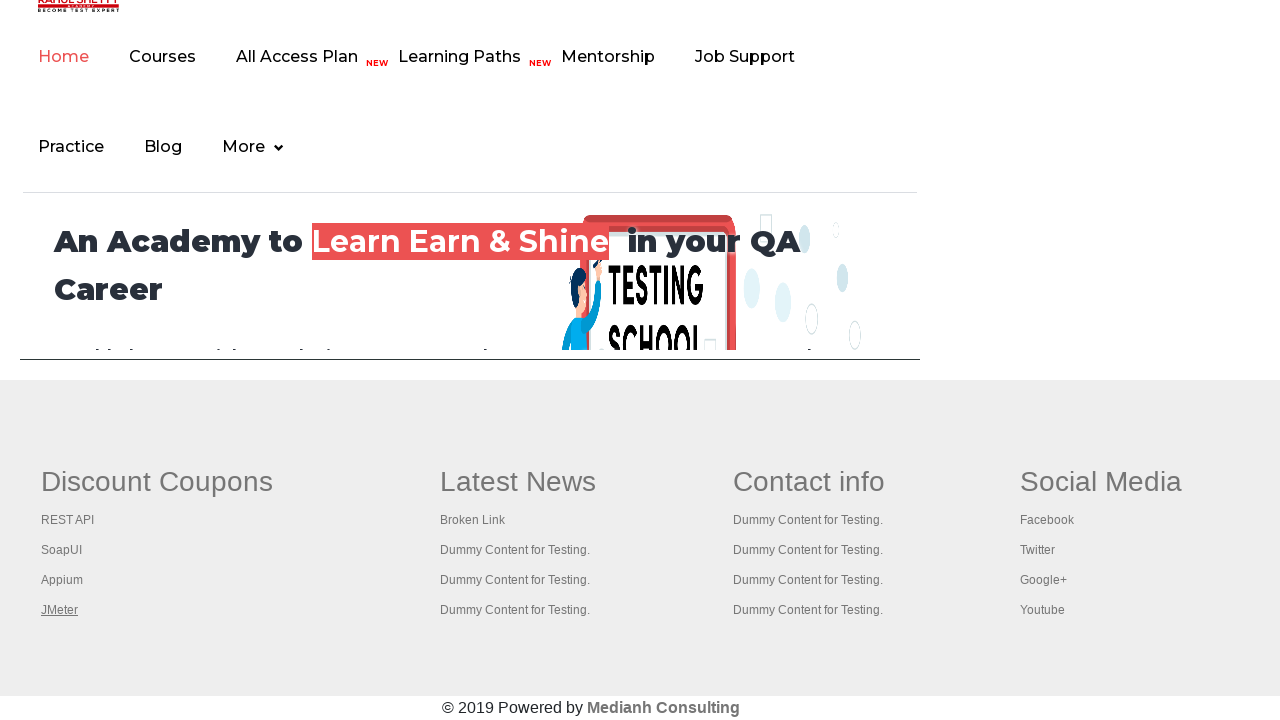

Brought a page to front
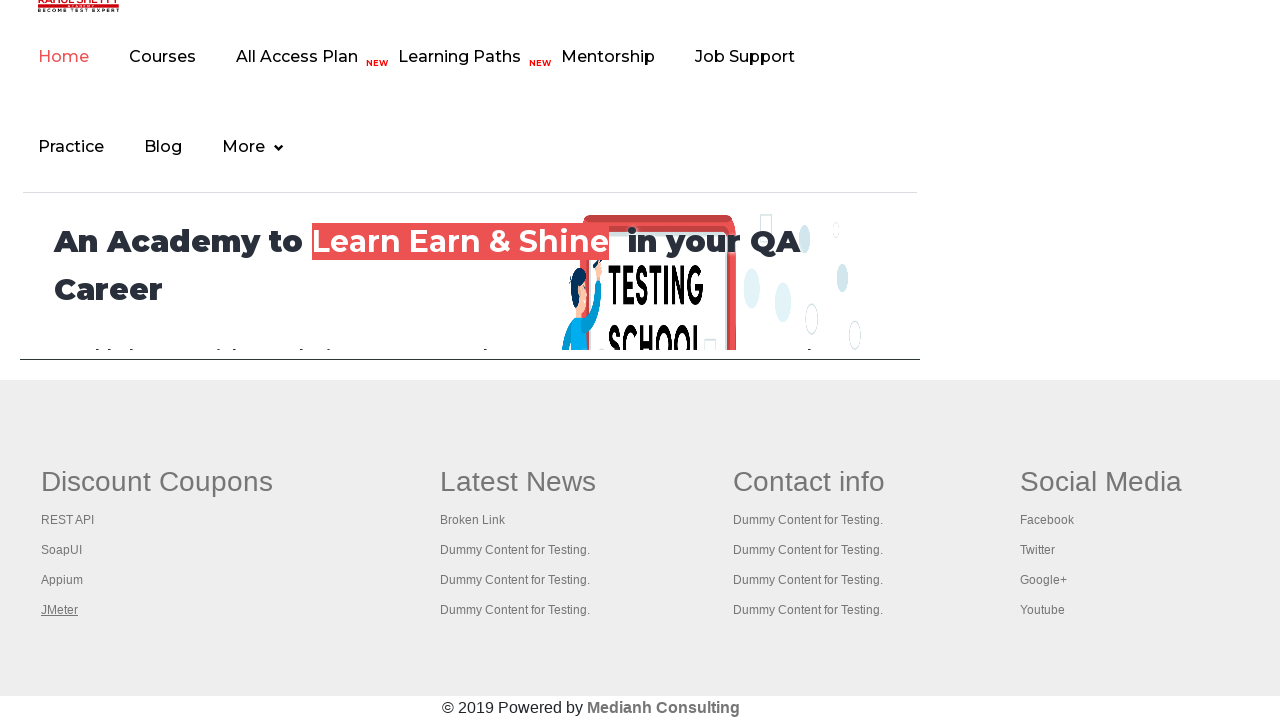

Verified page loaded successfully (domcontentloaded state)
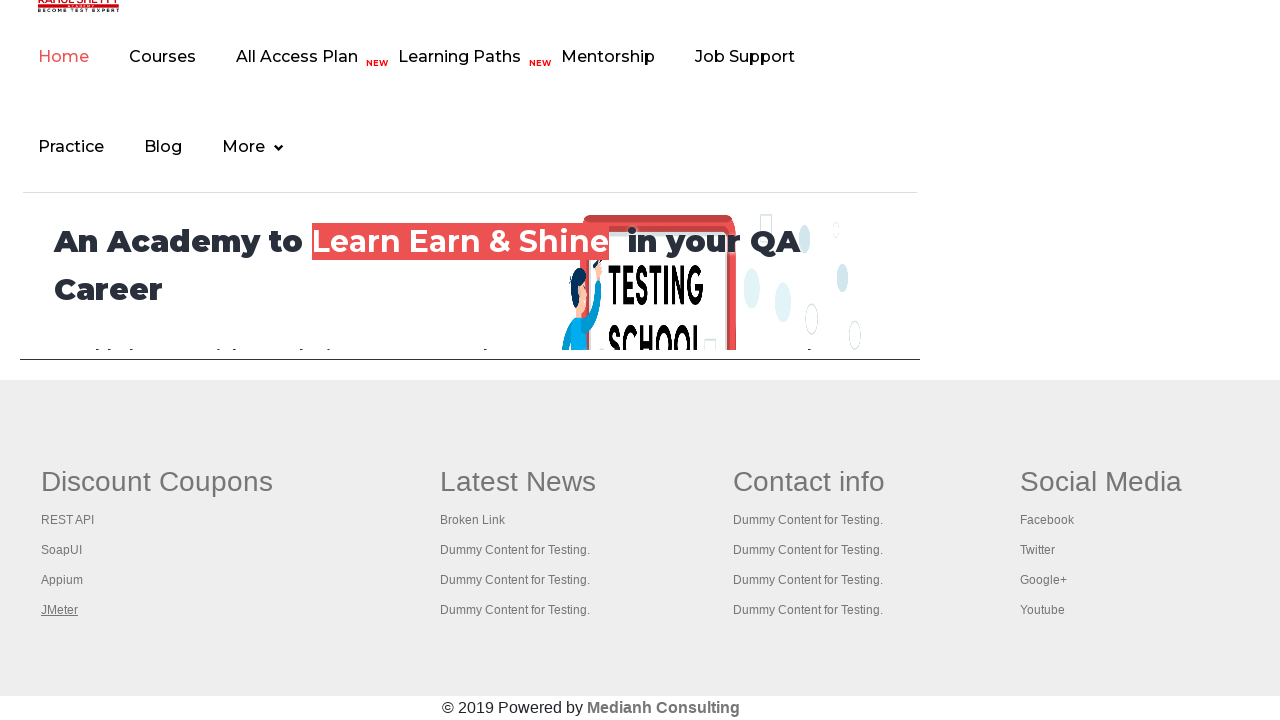

Brought a page to front
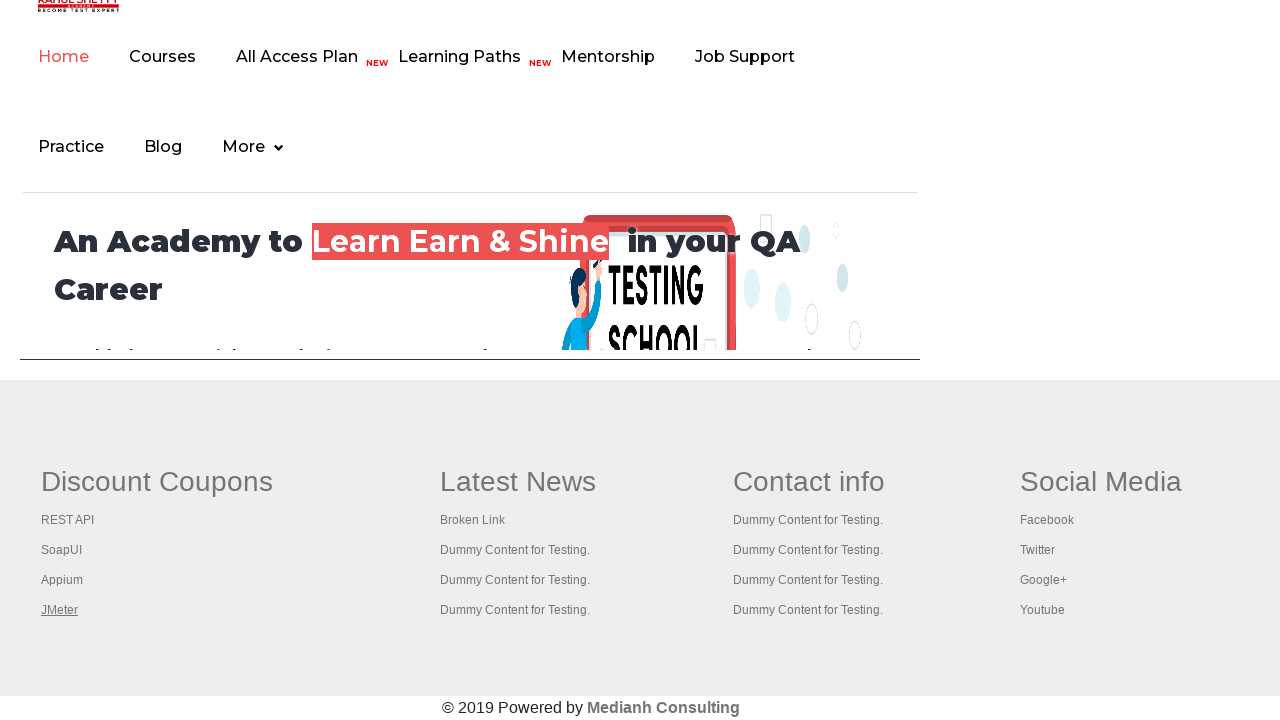

Verified page loaded successfully (domcontentloaded state)
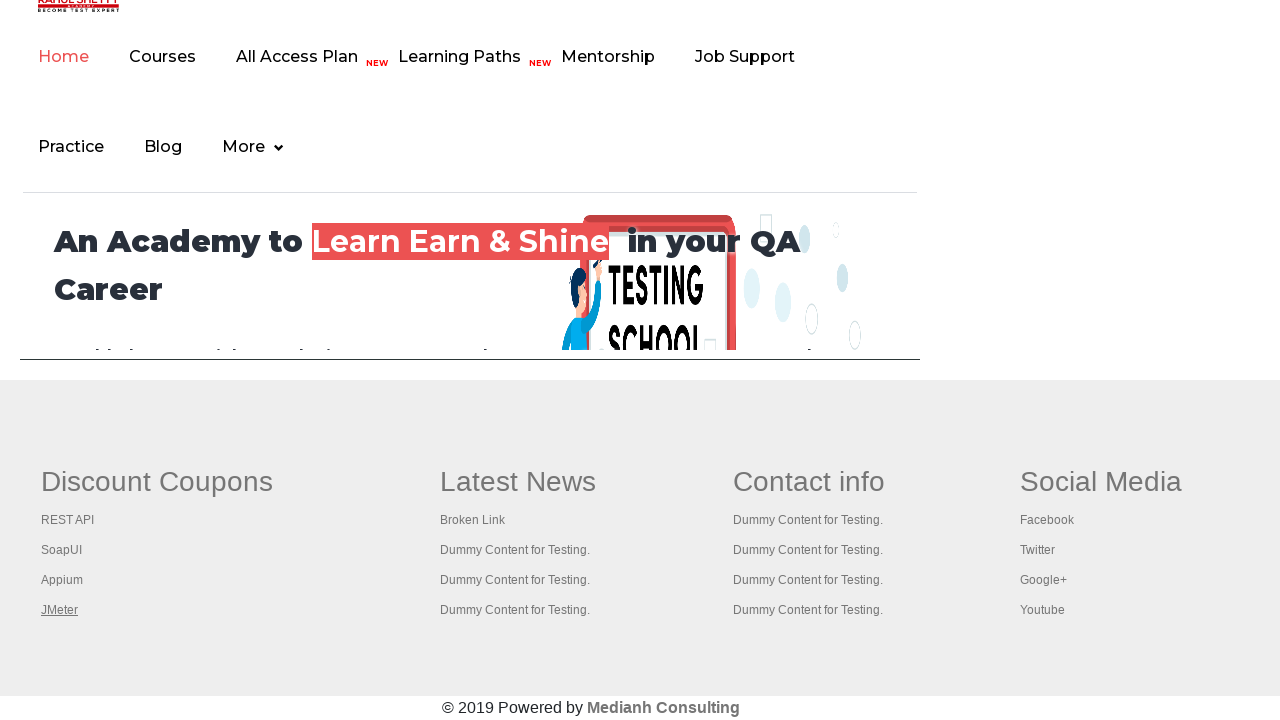

Brought a page to front
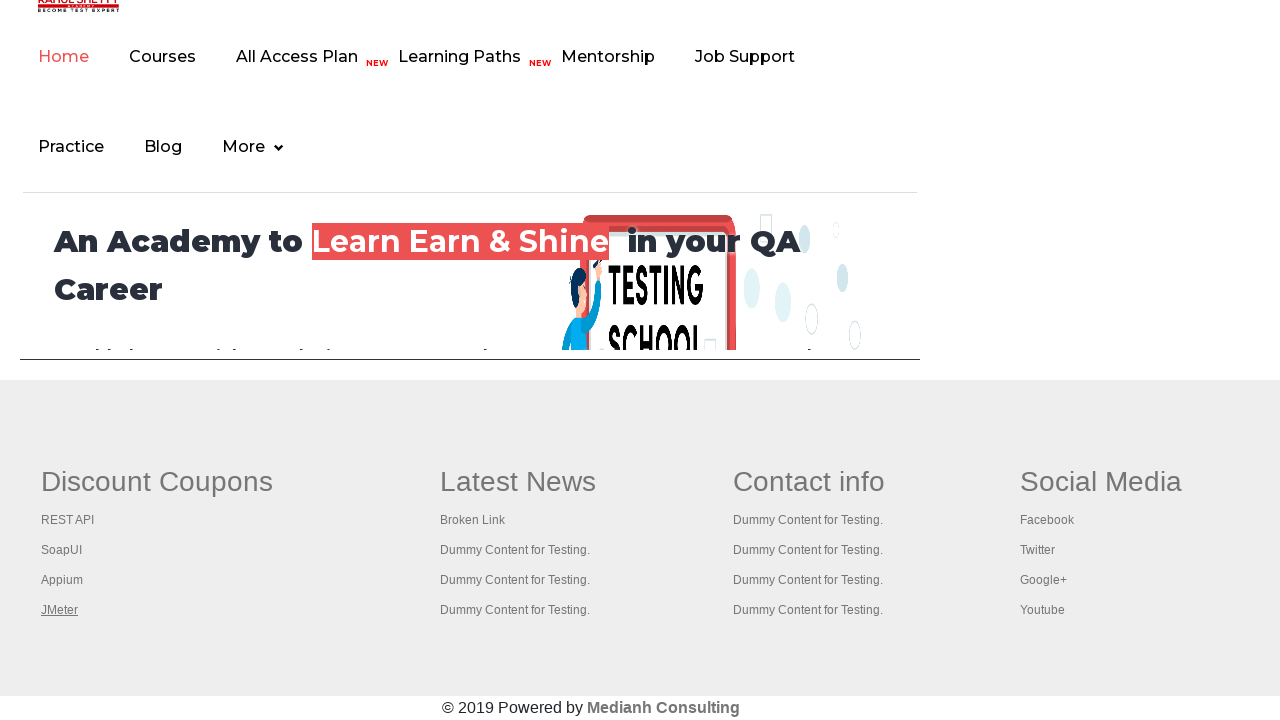

Verified page loaded successfully (domcontentloaded state)
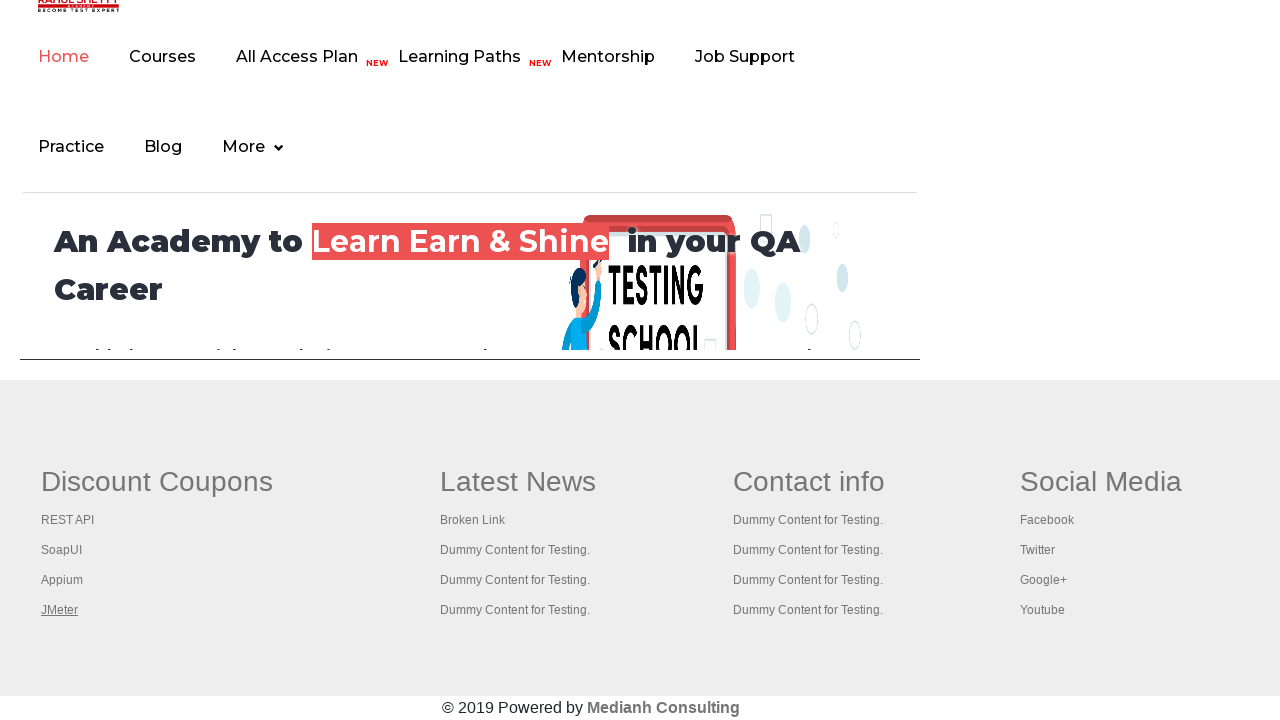

Brought a page to front
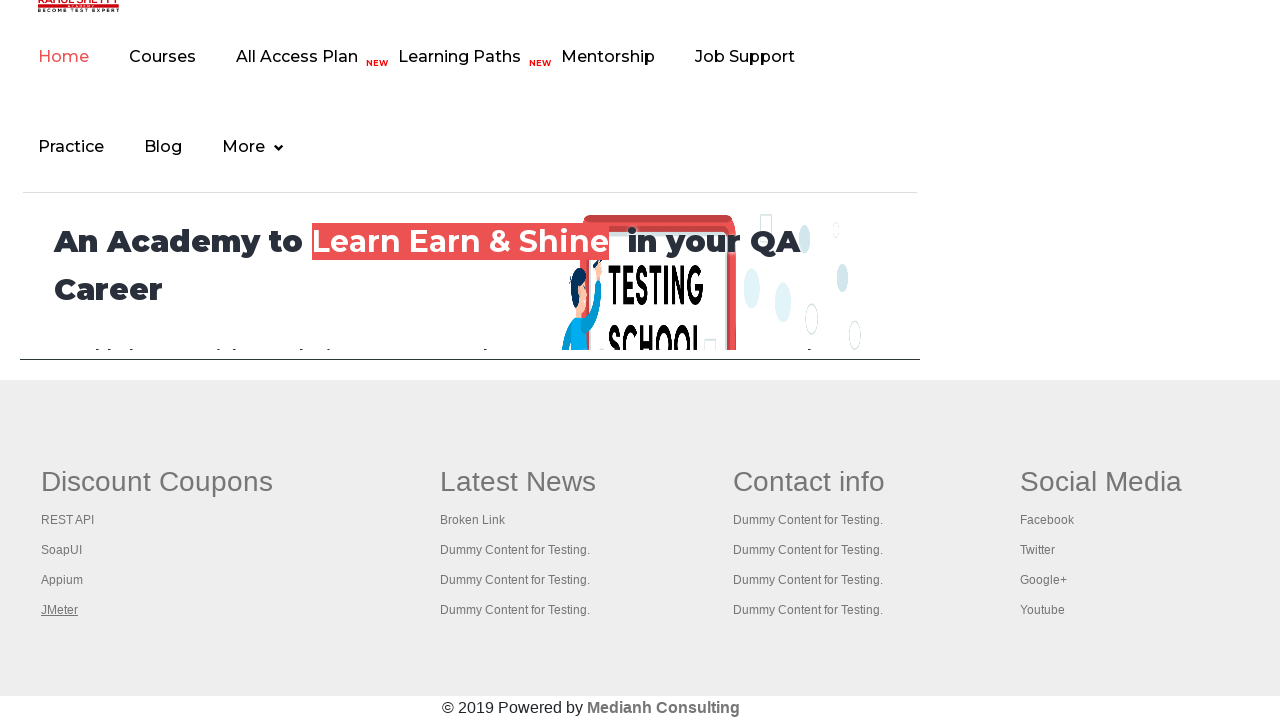

Verified page loaded successfully (domcontentloaded state)
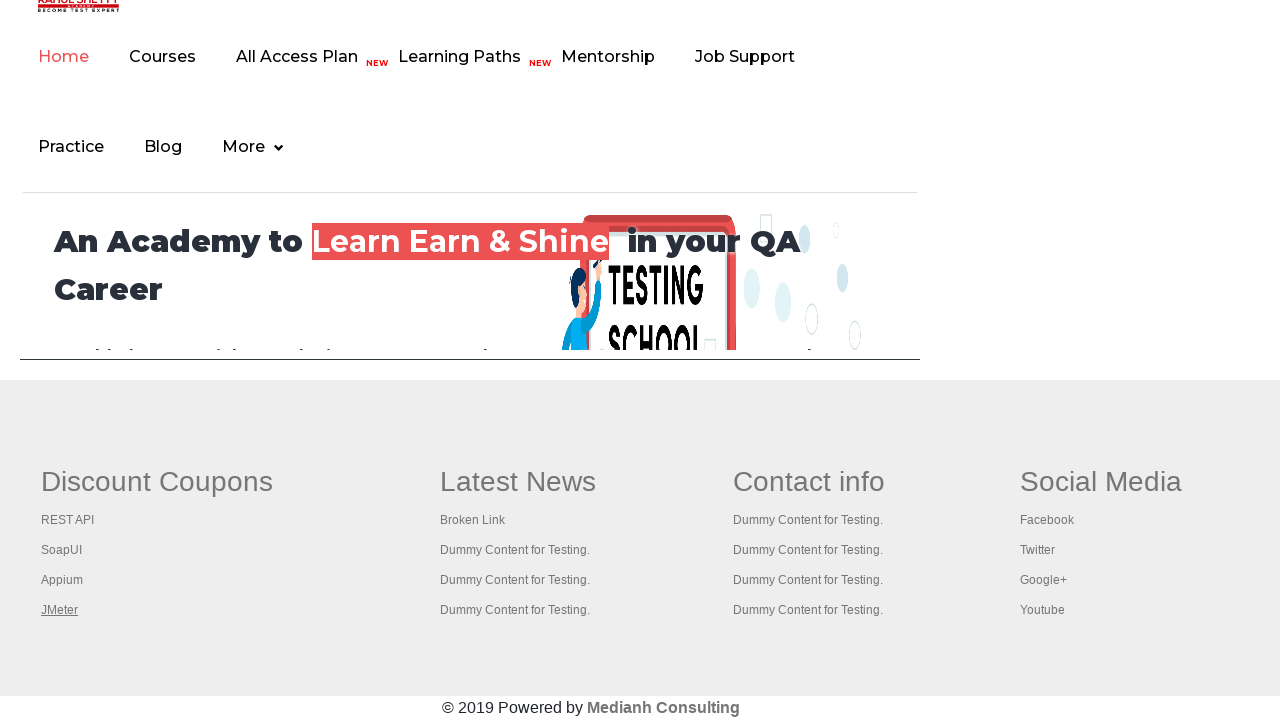

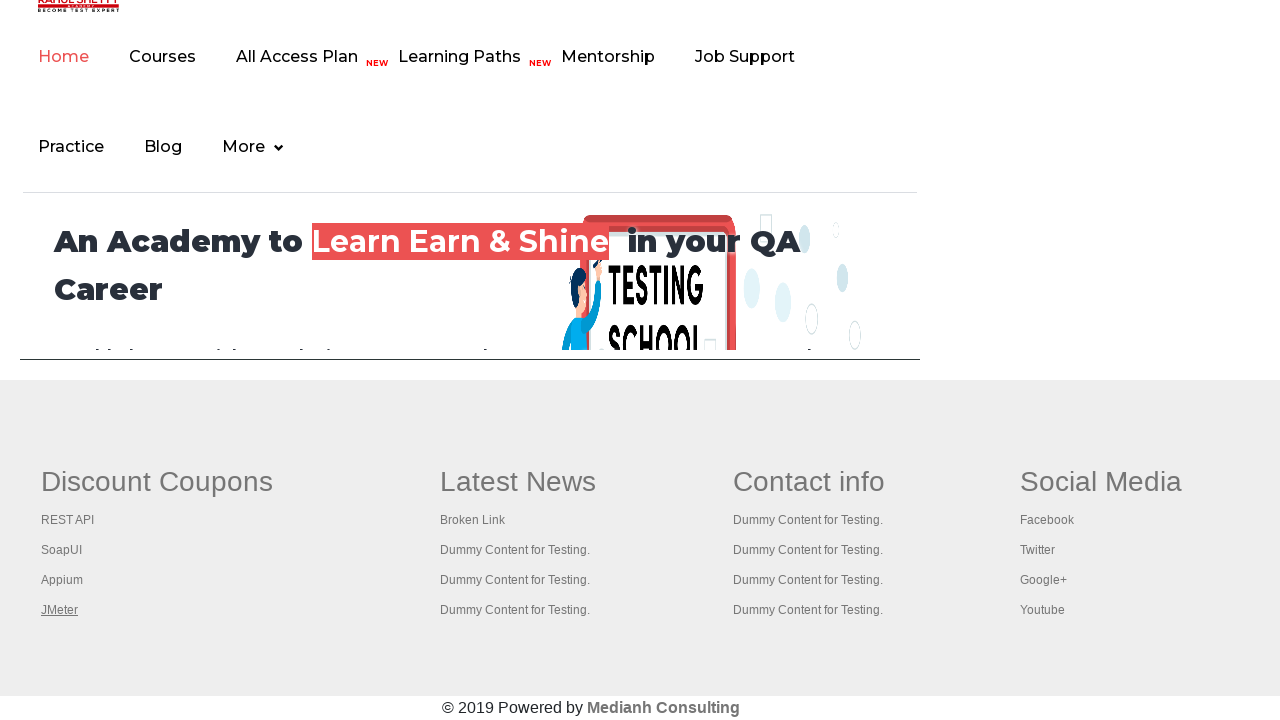